Tests window handling functionality by opening a new tab, interacting with an alert in the new tab, then returning to the parent window to fill a form field

Starting URL: https://www.hyrtutorials.com/p/window-handles-practice.html

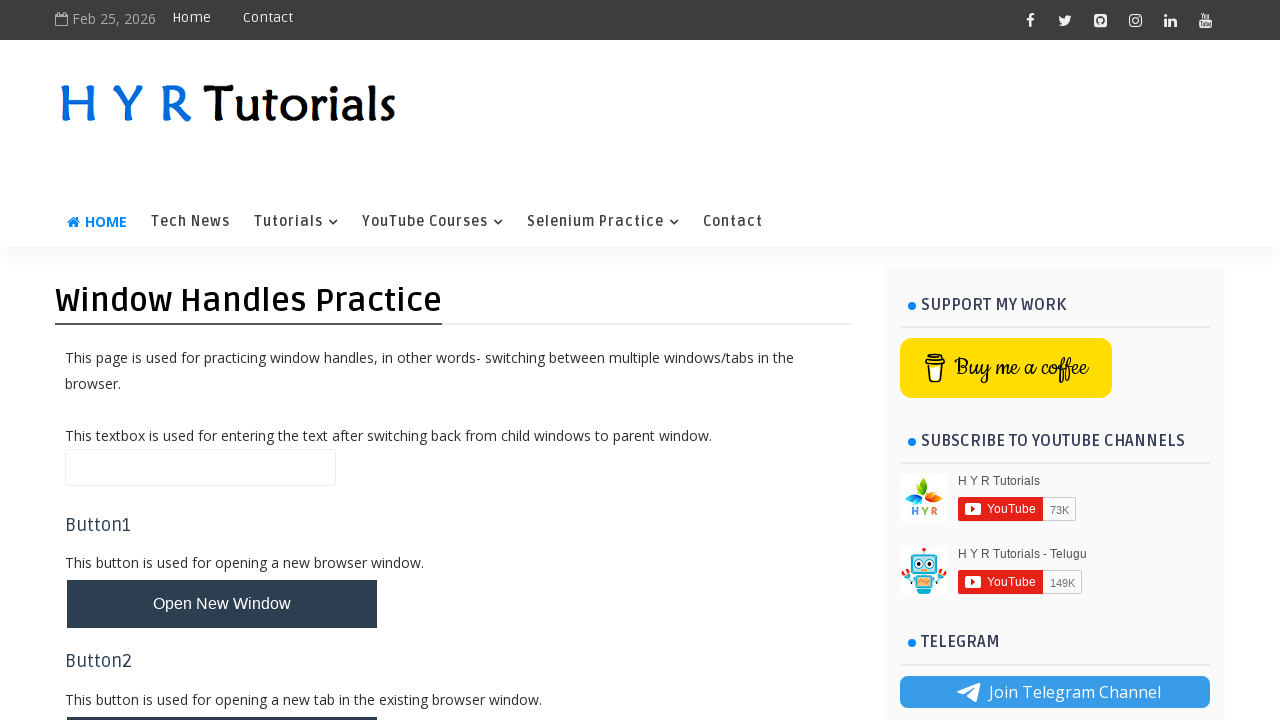

Clicked button to open new tab at (222, 696) on button#newTabBtn
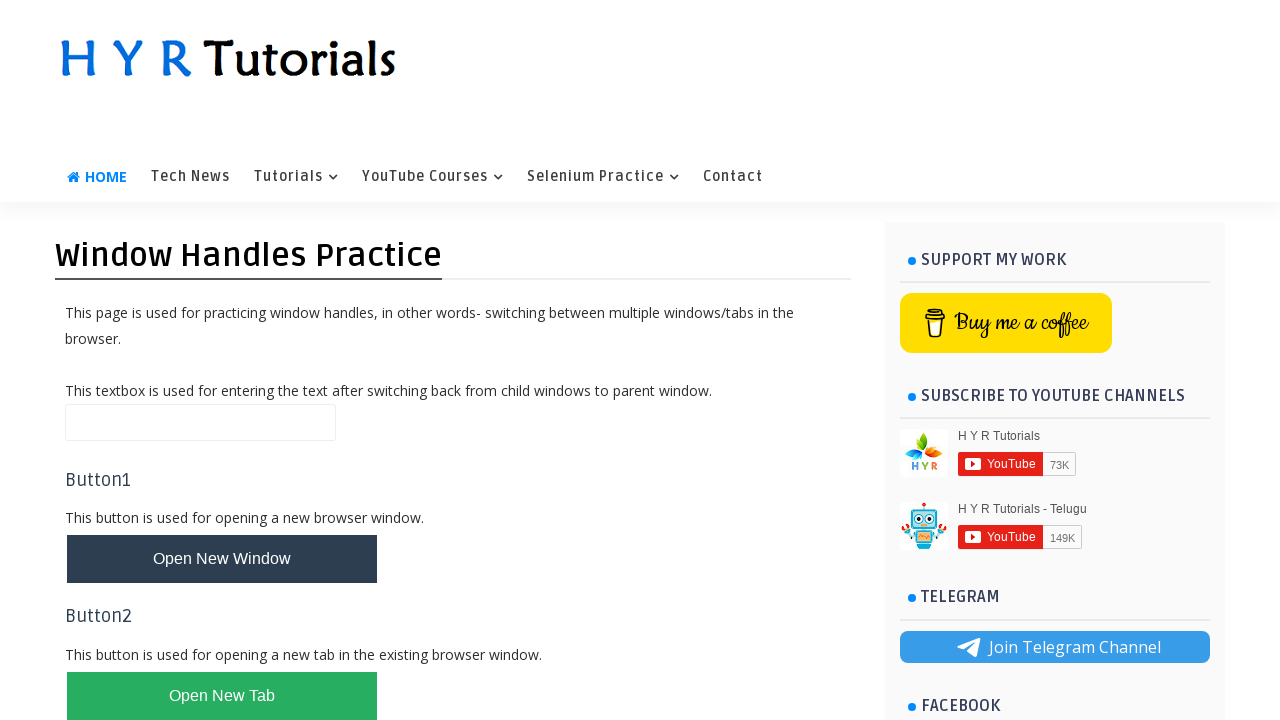

Switched to newly opened tab
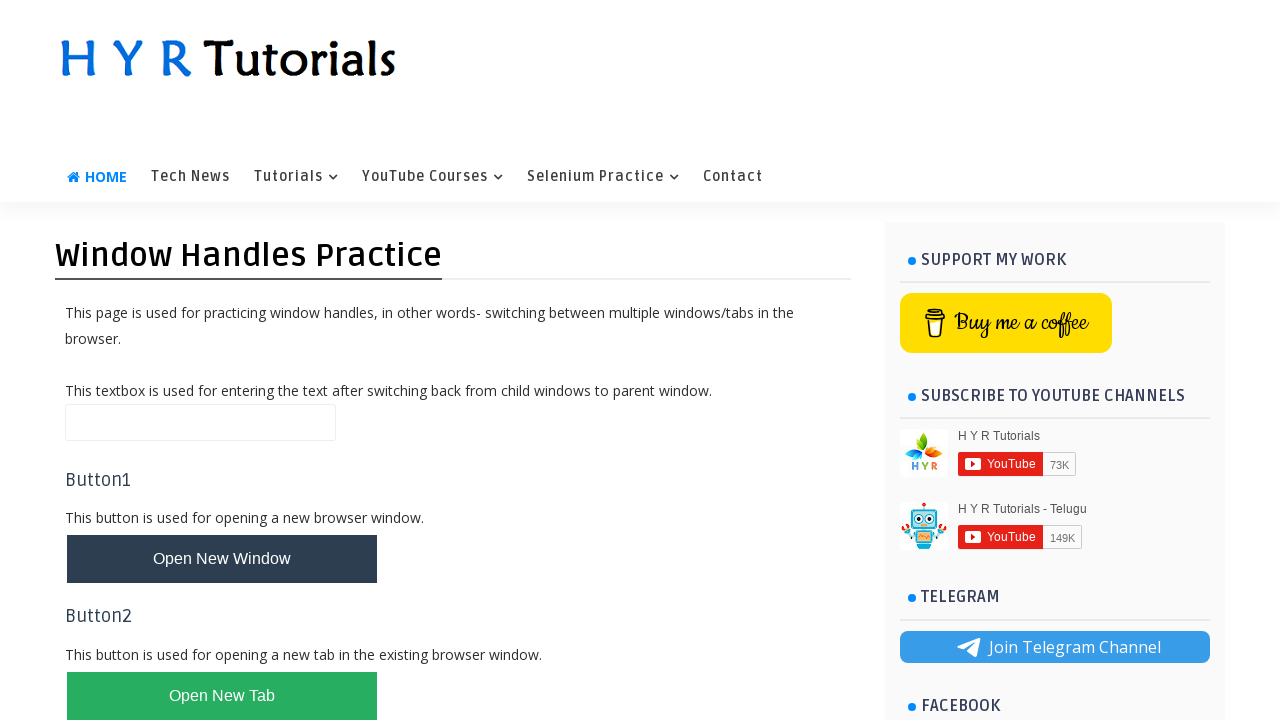

Clicked alert box button in new tab at (114, 494) on #alertBox
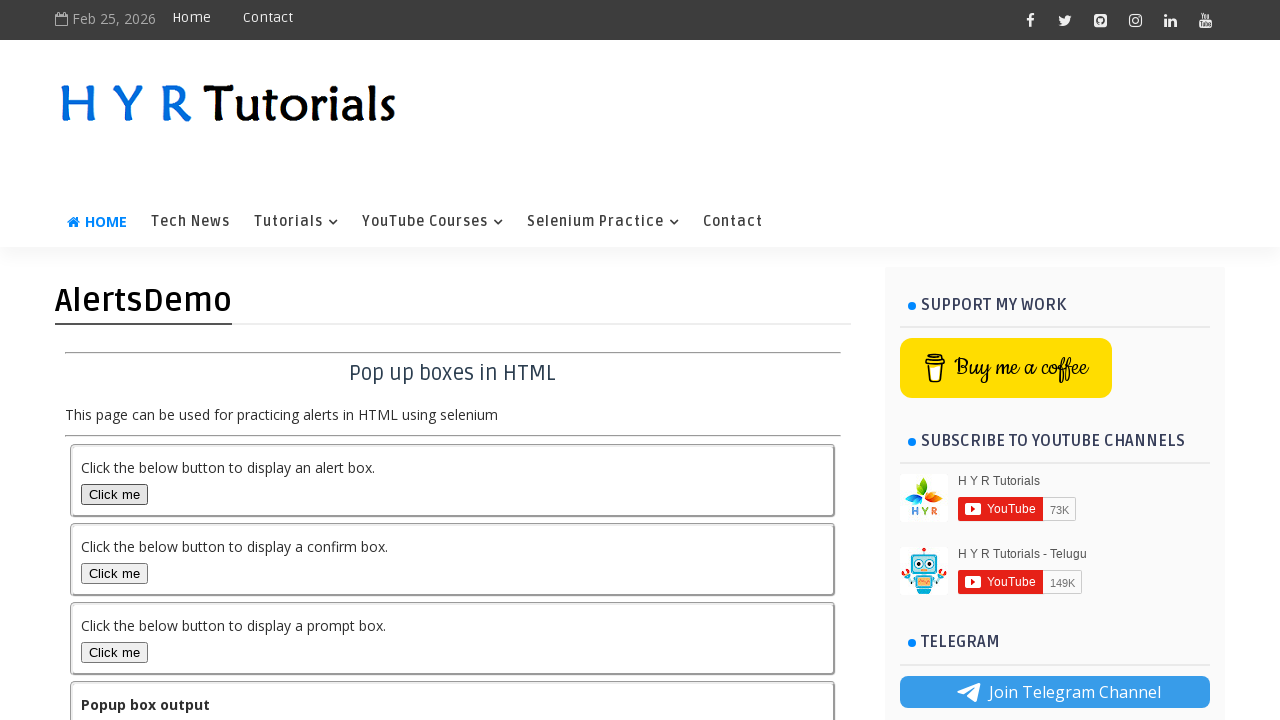

Set up alert dialog handler to accept alerts
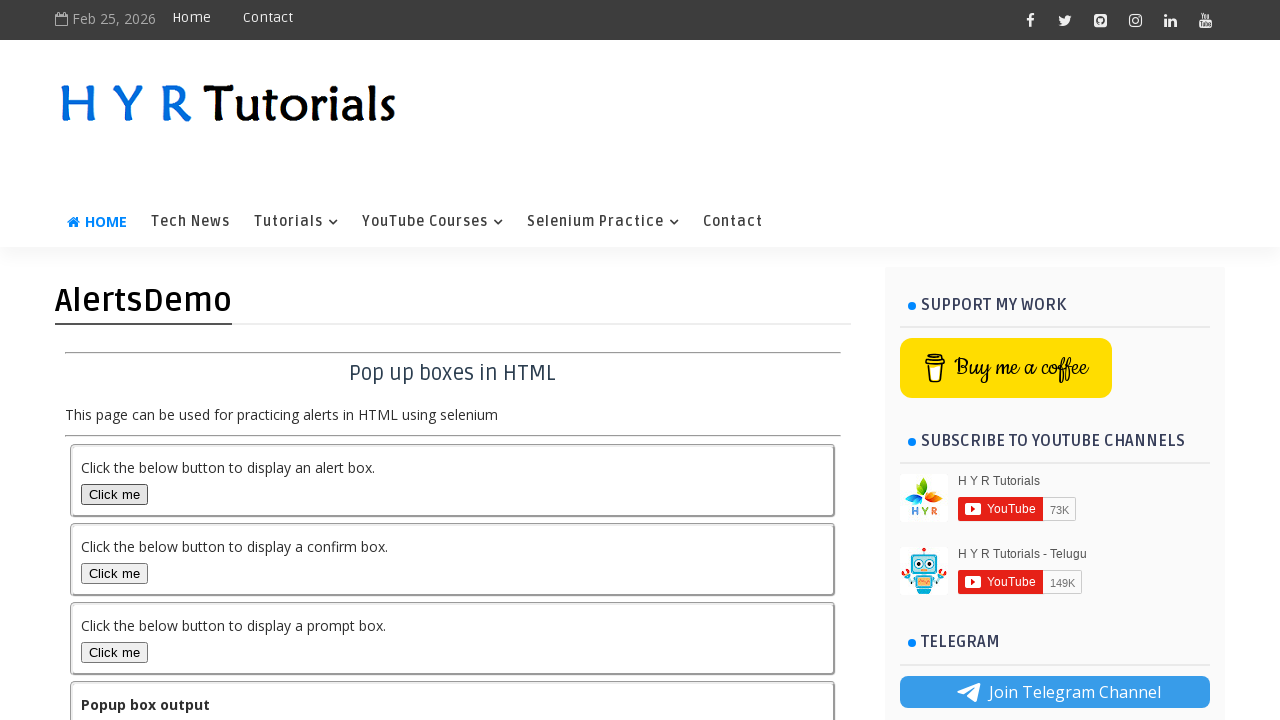

Closed the new tab and returned to parent window
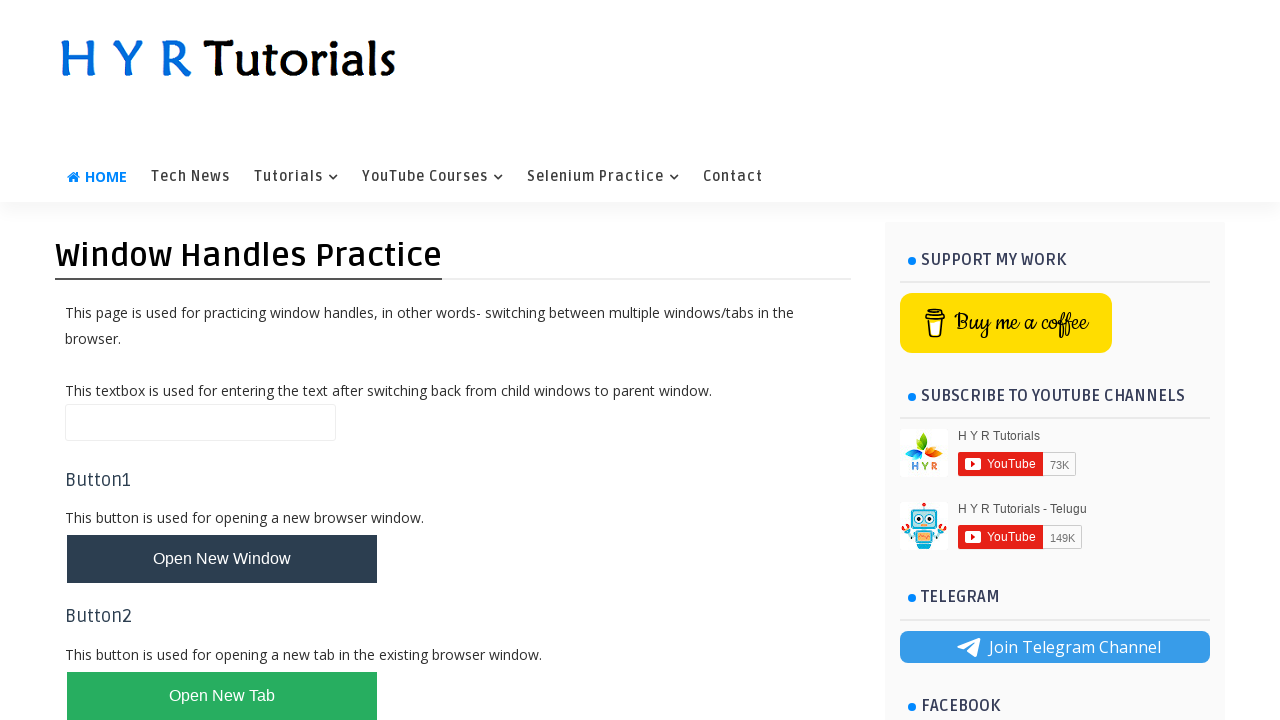

Filled name field with 'Shubhanshu Dubey' on input#name
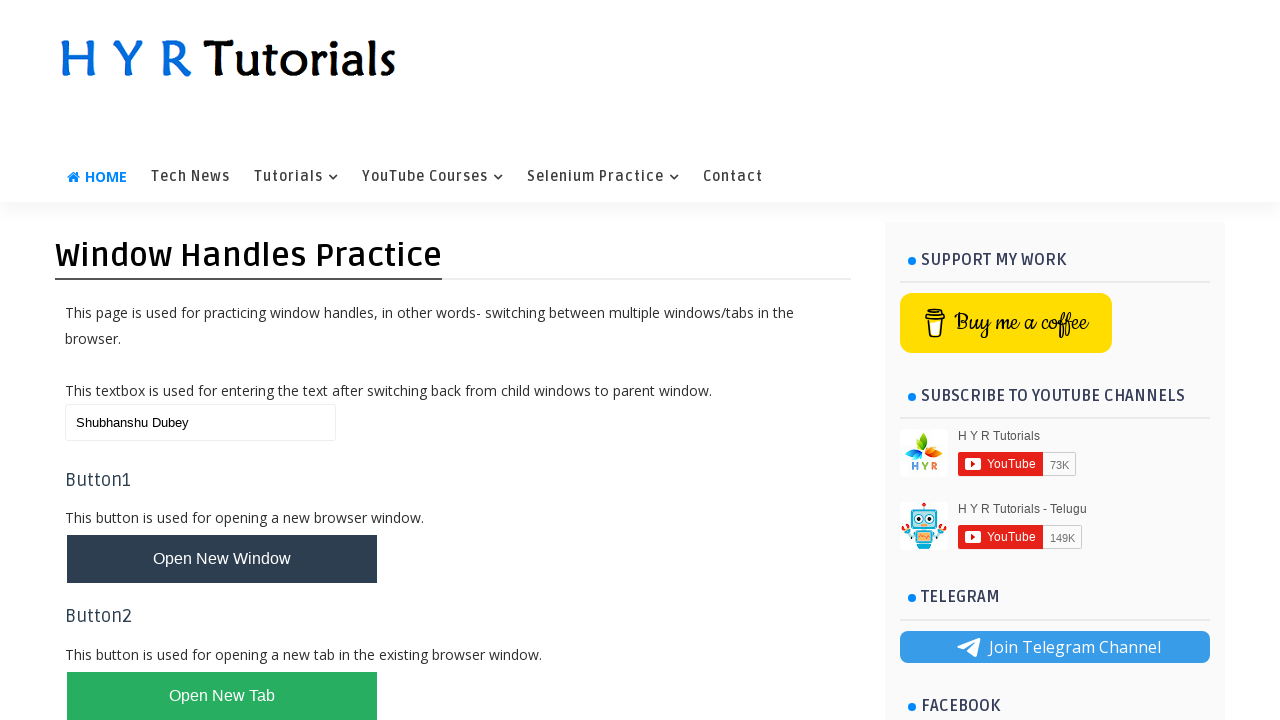

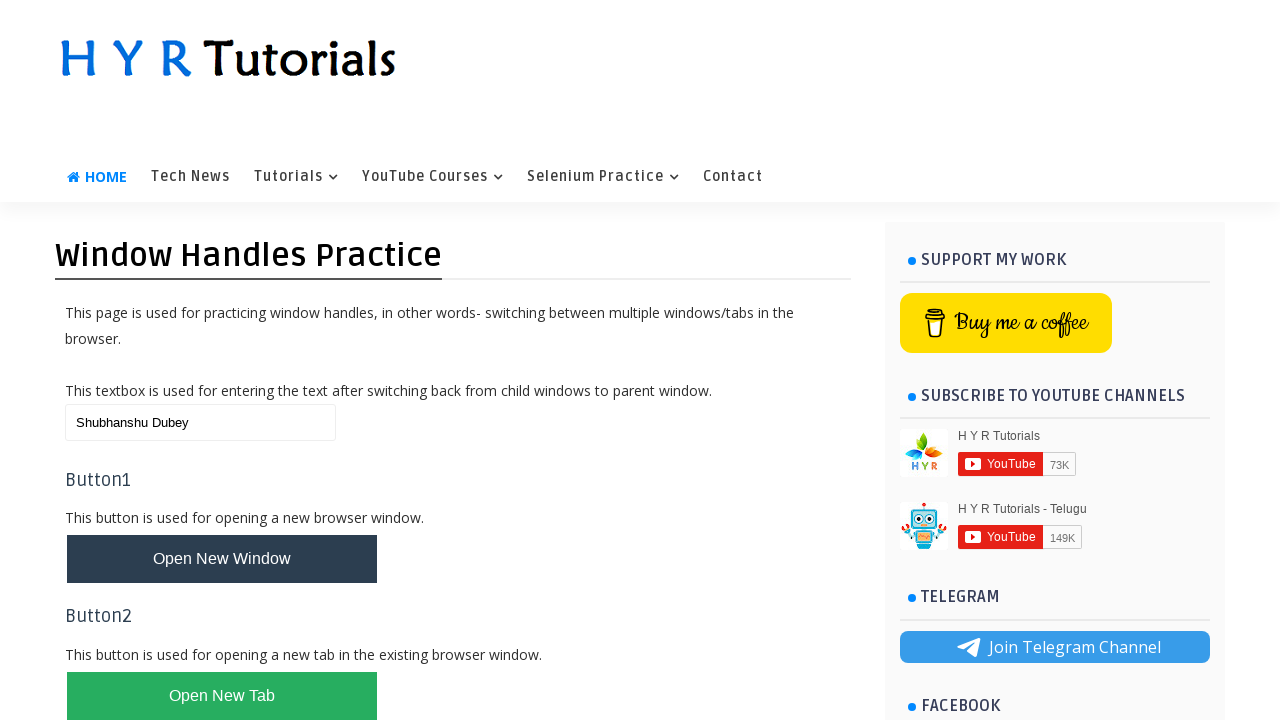